Tests that the "Clear completed" button is hidden when there are no completed items.

Starting URL: https://demo.playwright.dev/todomvc

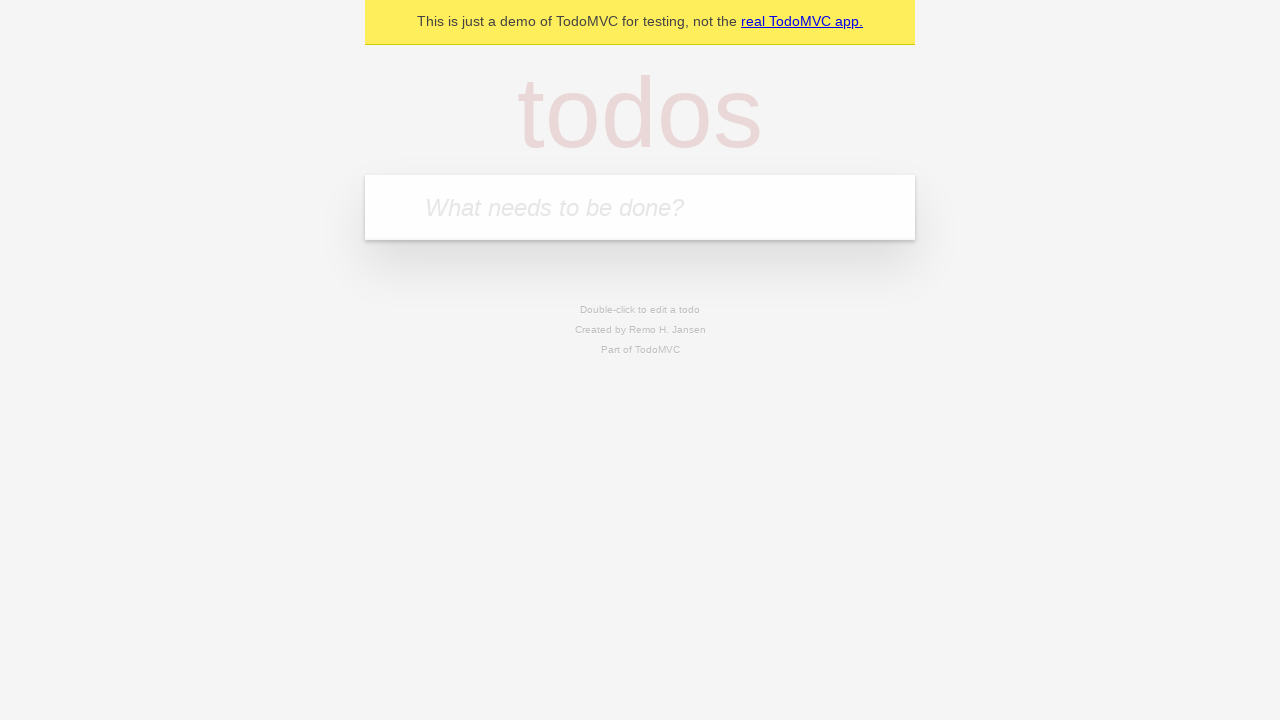

Filled todo input with 'buy some cheese' on internal:attr=[placeholder="What needs to be done?"i]
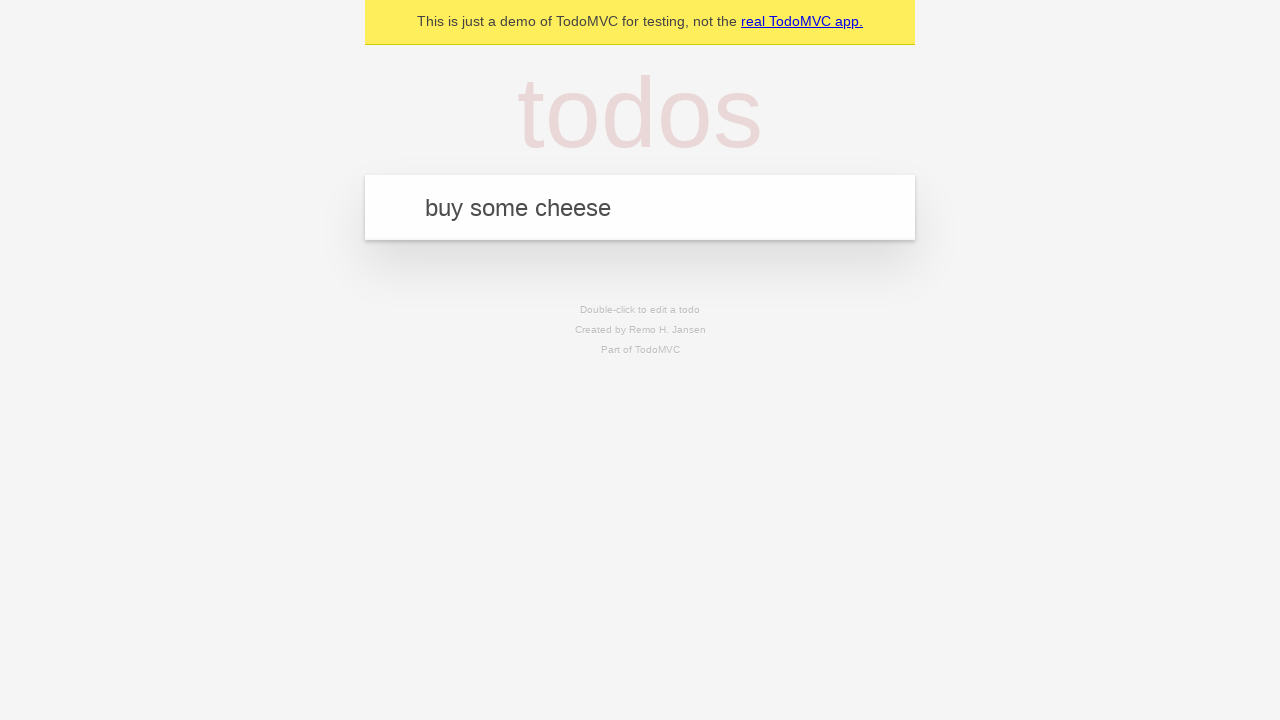

Pressed Enter to add first todo item on internal:attr=[placeholder="What needs to be done?"i]
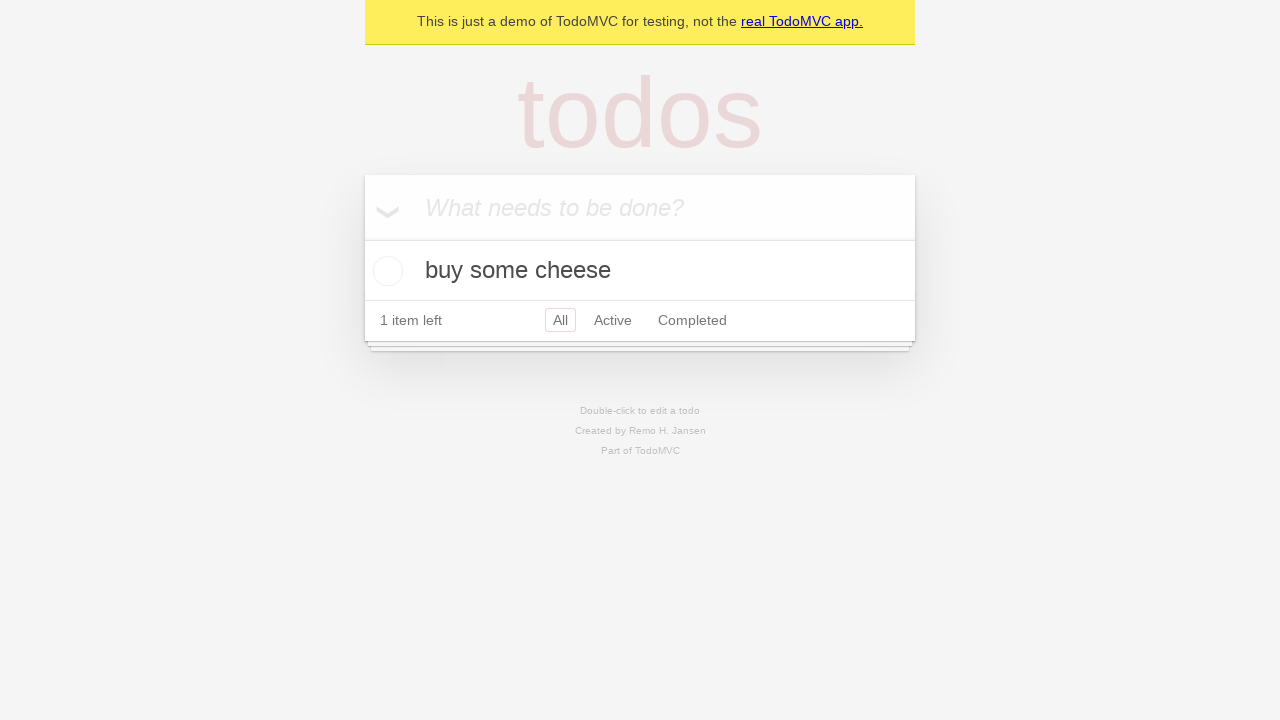

Filled todo input with 'feed the cat' on internal:attr=[placeholder="What needs to be done?"i]
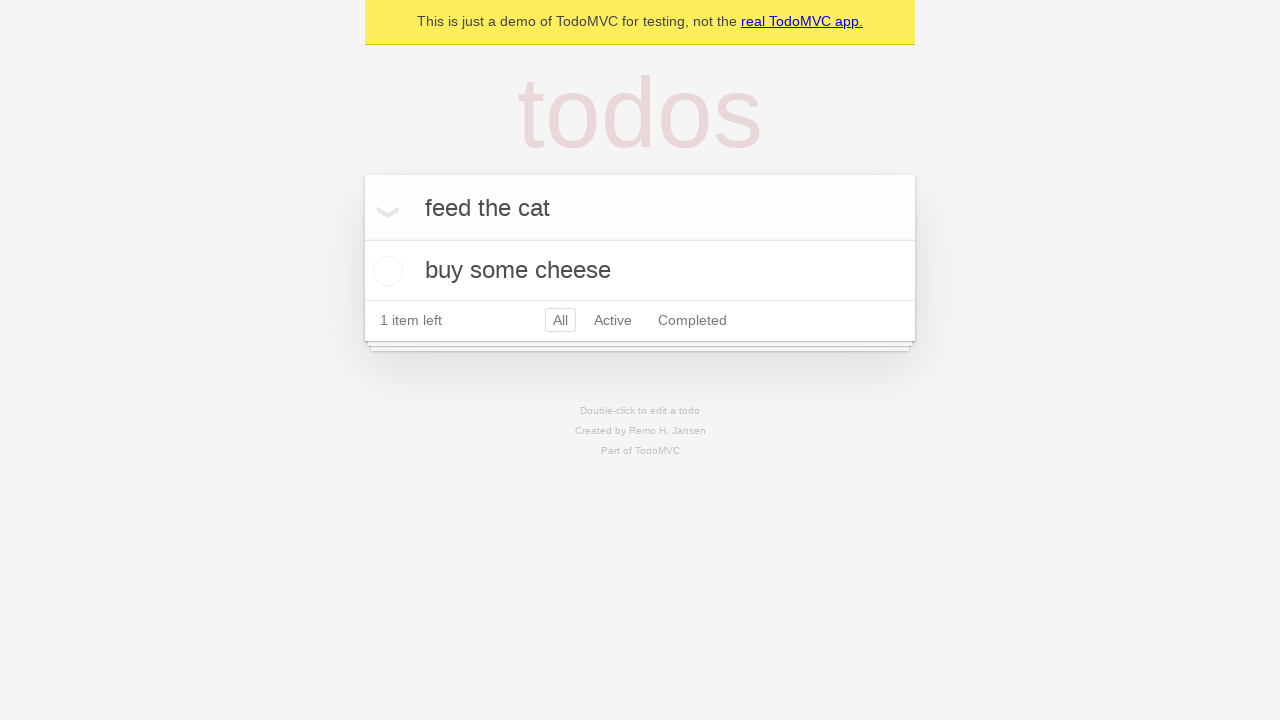

Pressed Enter to add second todo item on internal:attr=[placeholder="What needs to be done?"i]
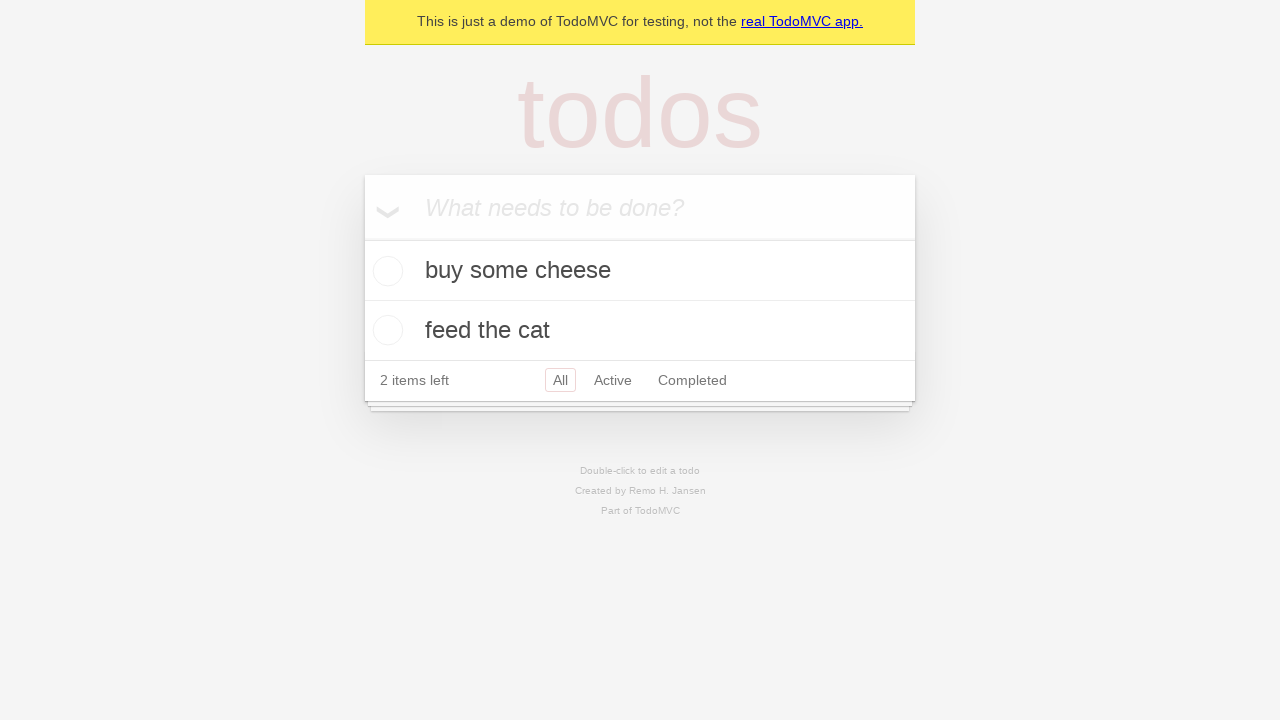

Filled todo input with 'book a doctors appointment' on internal:attr=[placeholder="What needs to be done?"i]
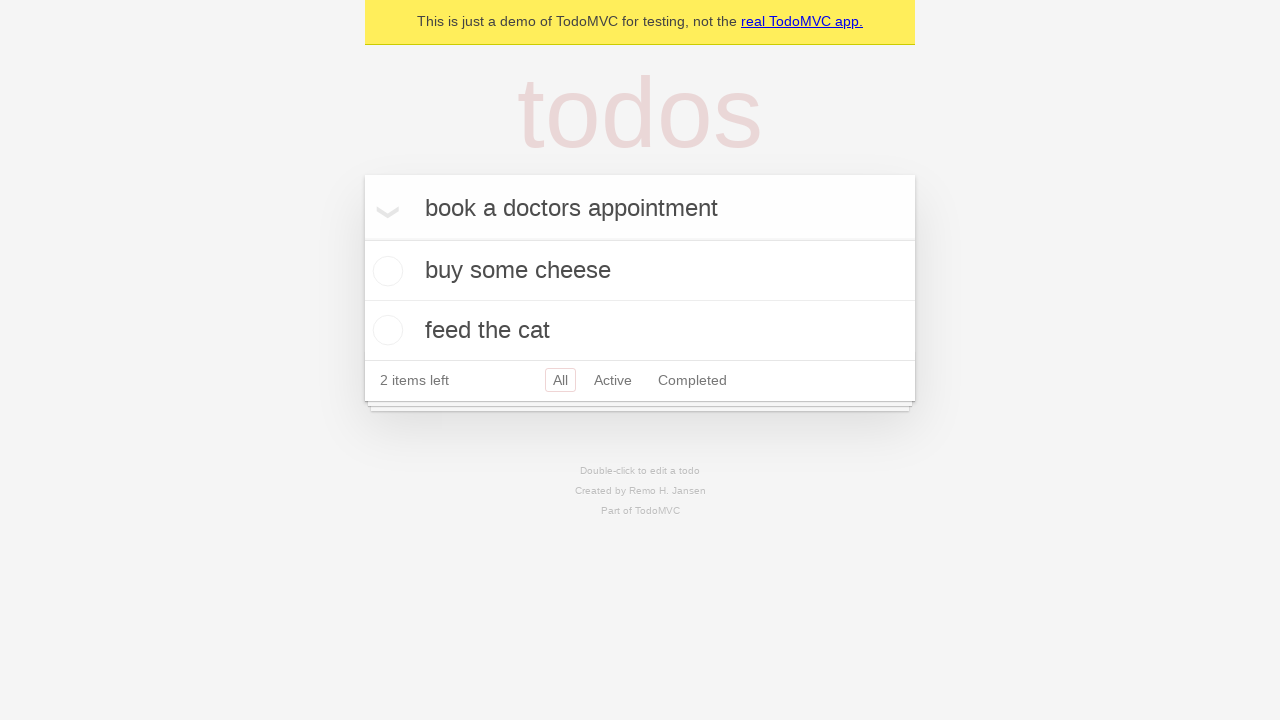

Pressed Enter to add third todo item on internal:attr=[placeholder="What needs to be done?"i]
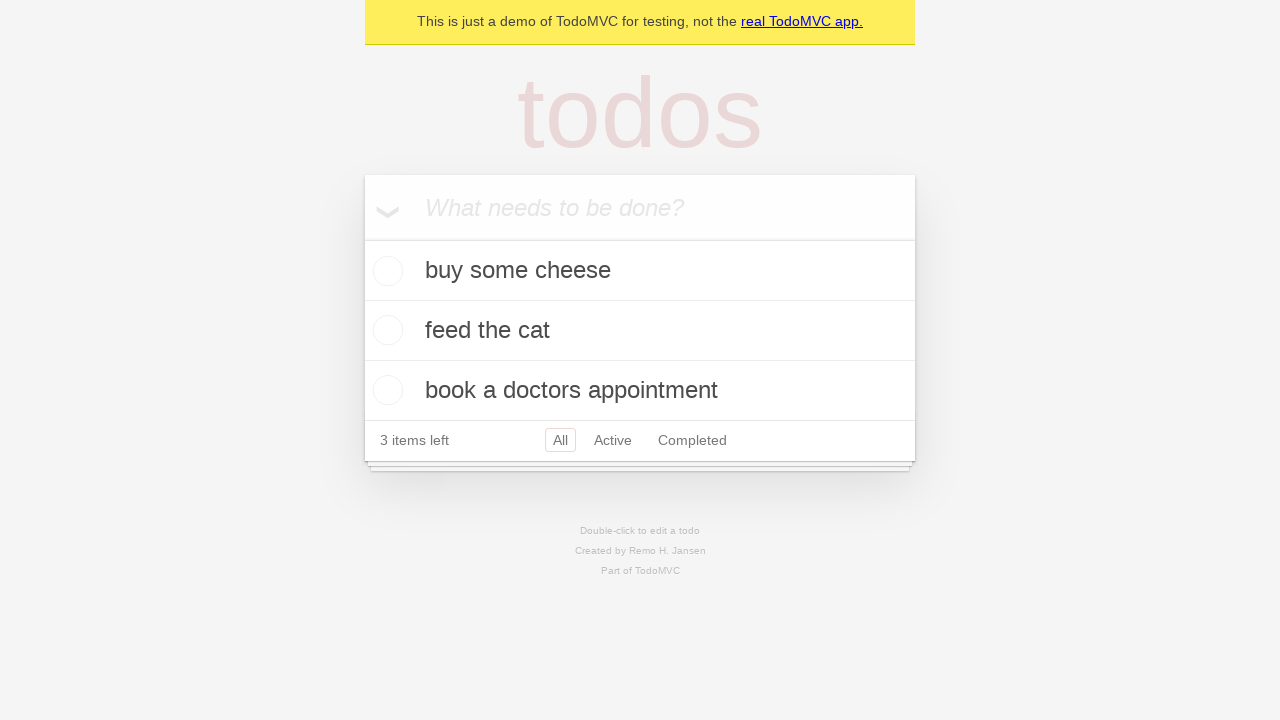

Checked the first todo item at (385, 271) on .todo-list li .toggle >> nth=0
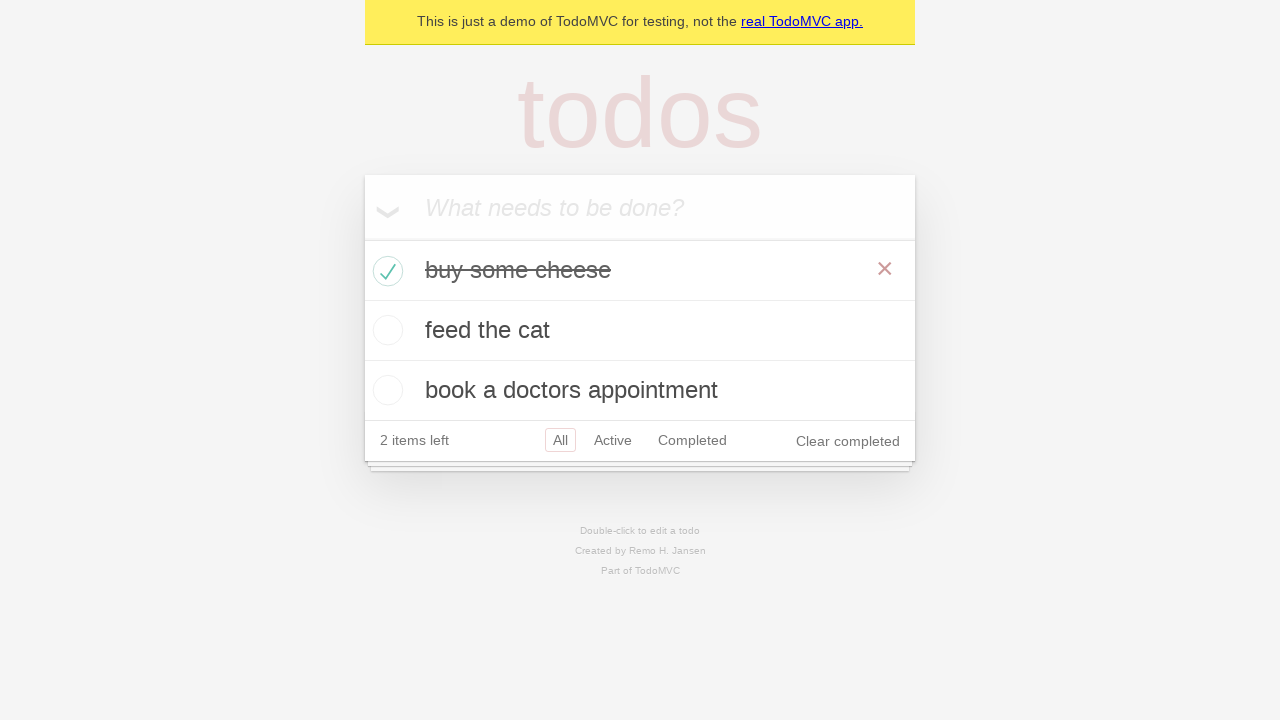

Clicked 'Clear completed' button to remove completed items at (848, 441) on internal:role=button[name="Clear completed"i]
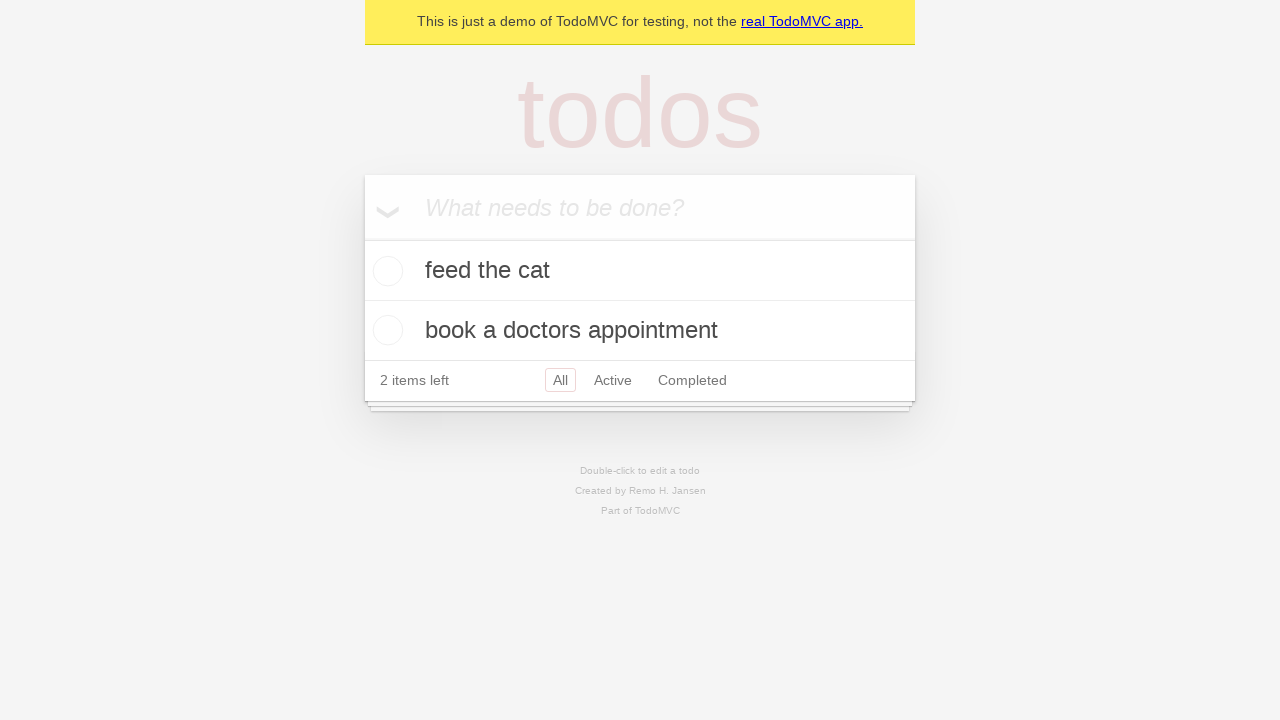

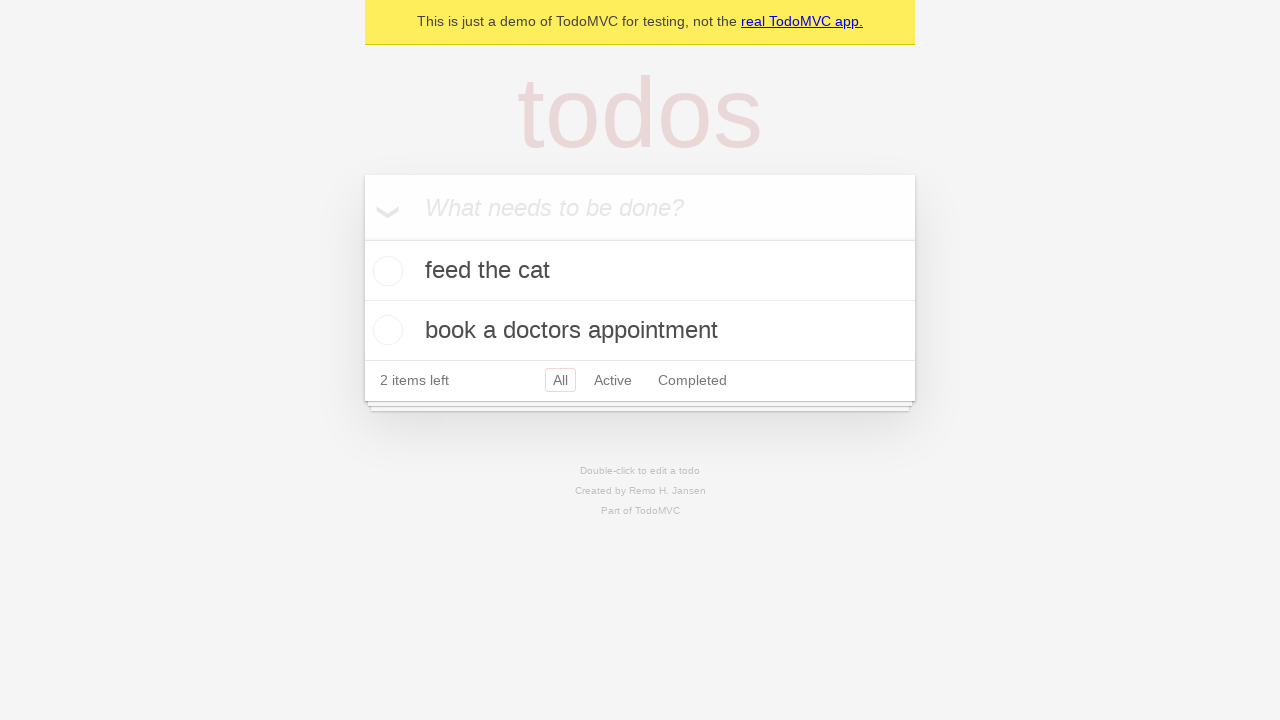